Tests basic browser navigation by navigating to a DS Portal application, then performing forward and back navigation actions.

Starting URL: https://dsportalapp.herokuapp.com/

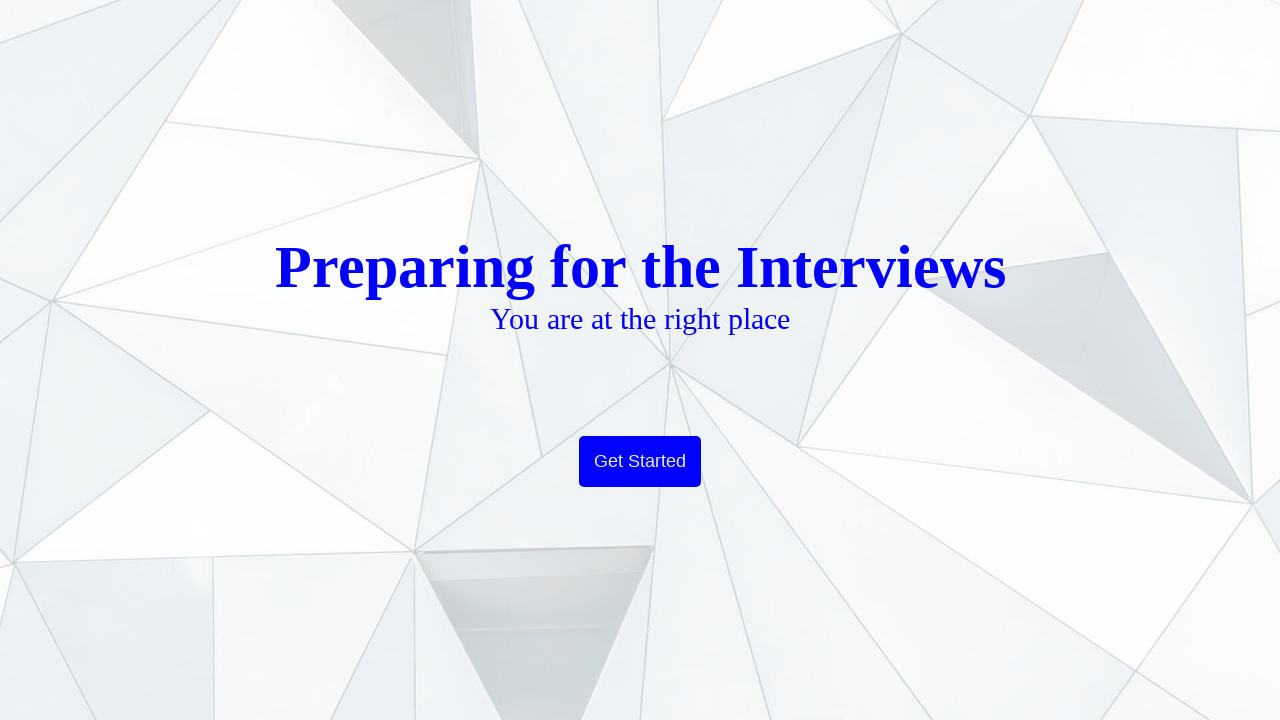

Navigated forward in browser history
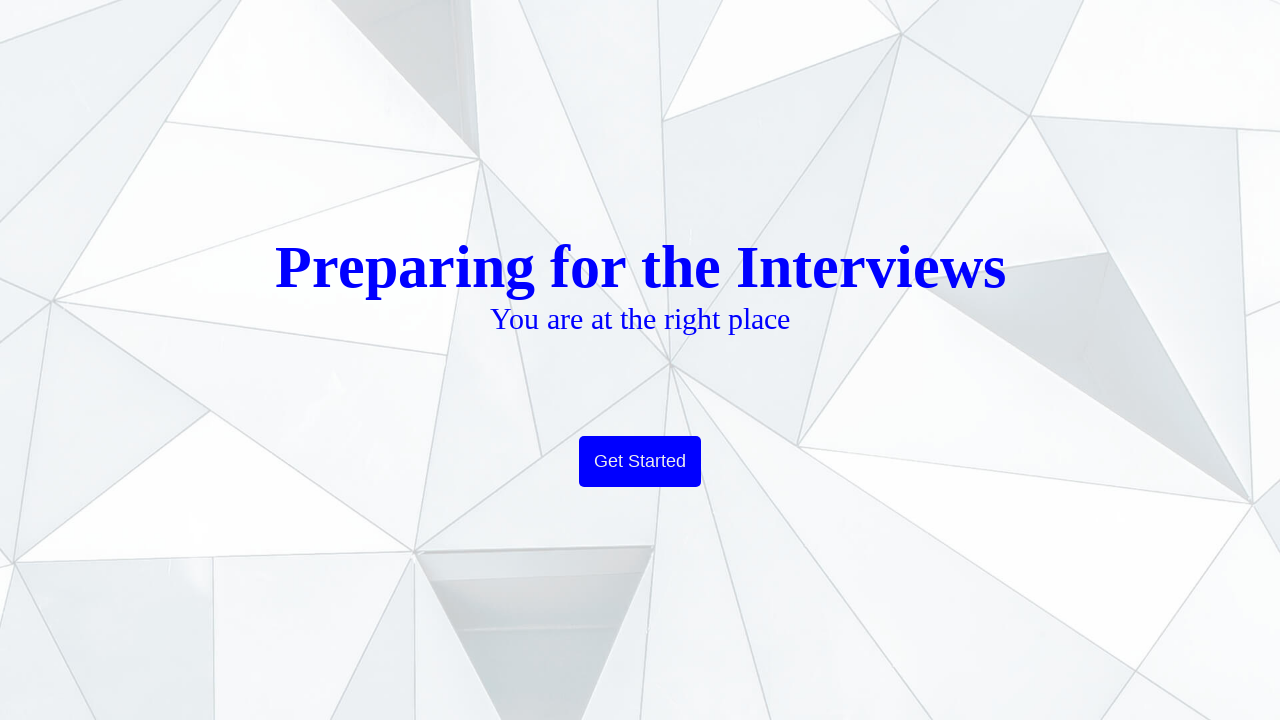

Navigated back in browser history
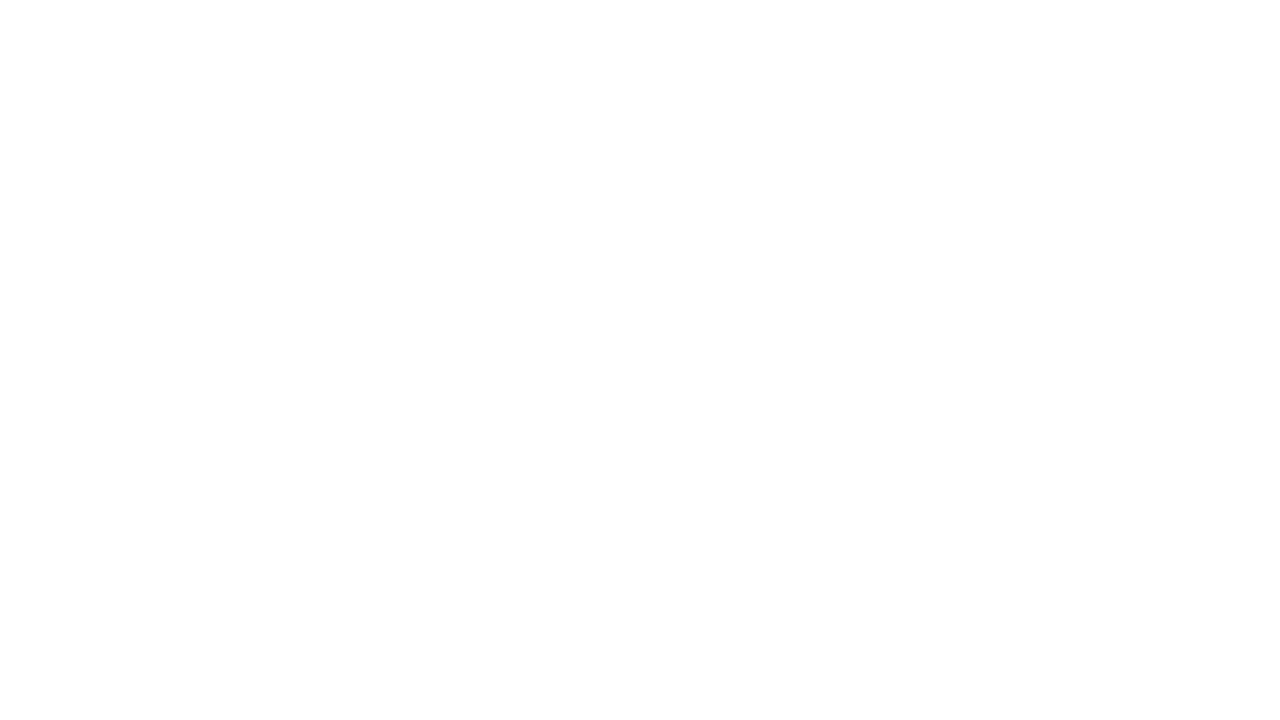

Page DOM content loaded
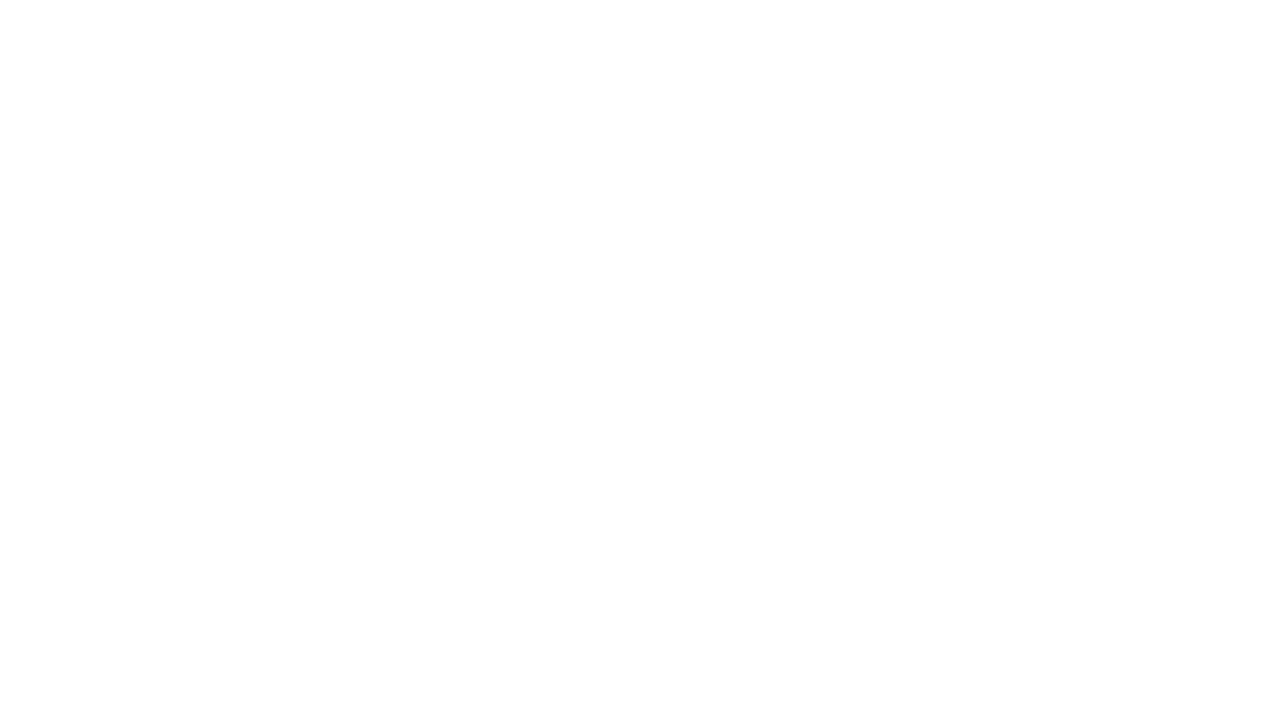

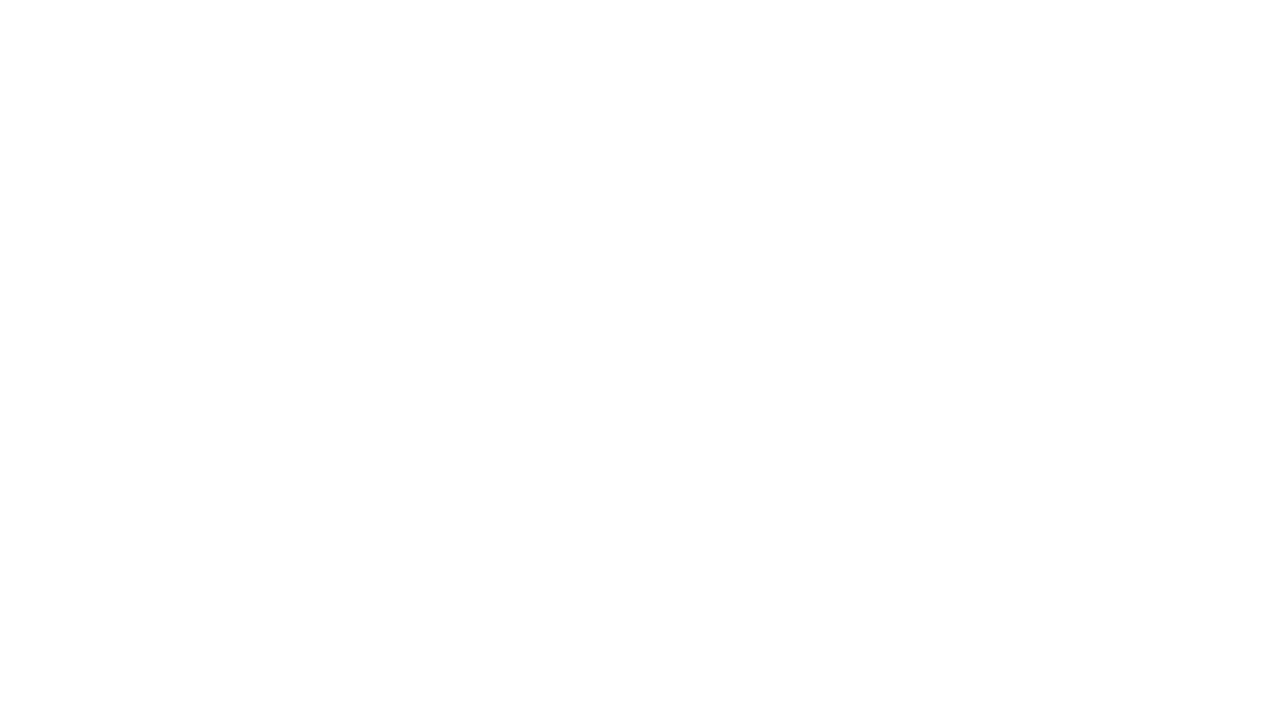